Adds two different products (Nokia Lumia 1520 and Sony Xperia Z5) to the cart and verifies both are visible

Starting URL: https://www.demoblaze.com/

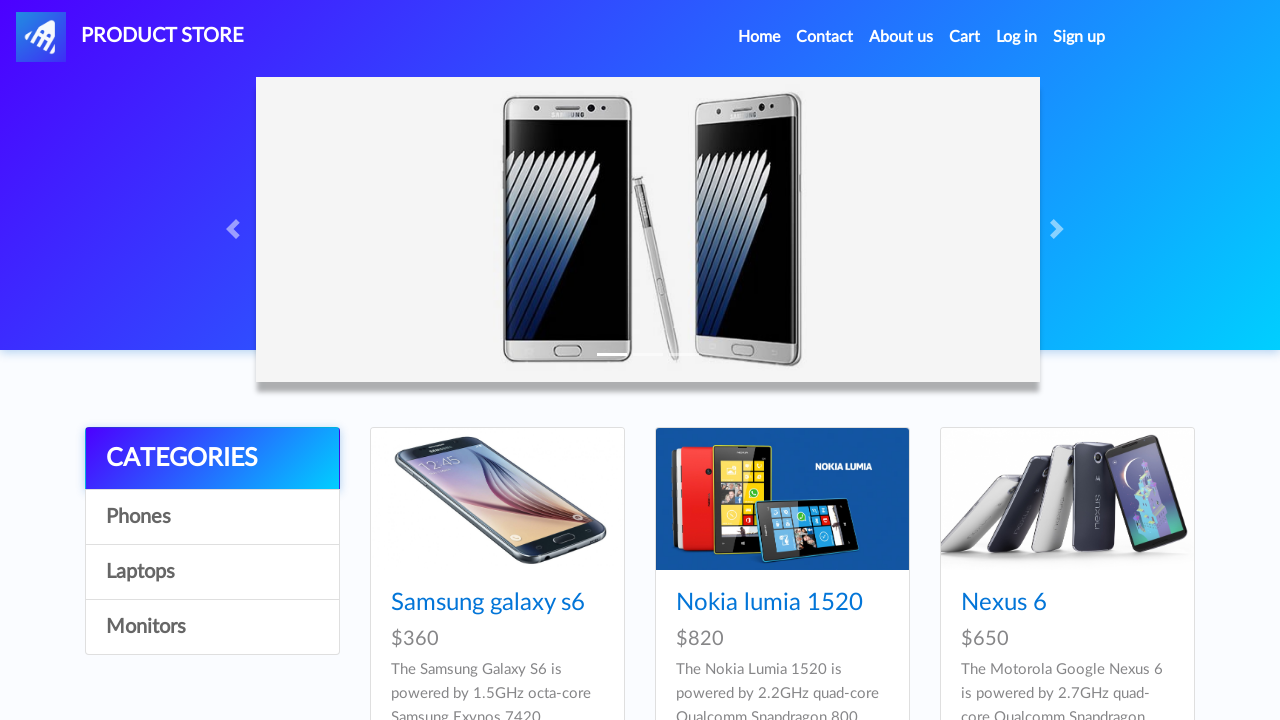

Set up dialog handler for alerts
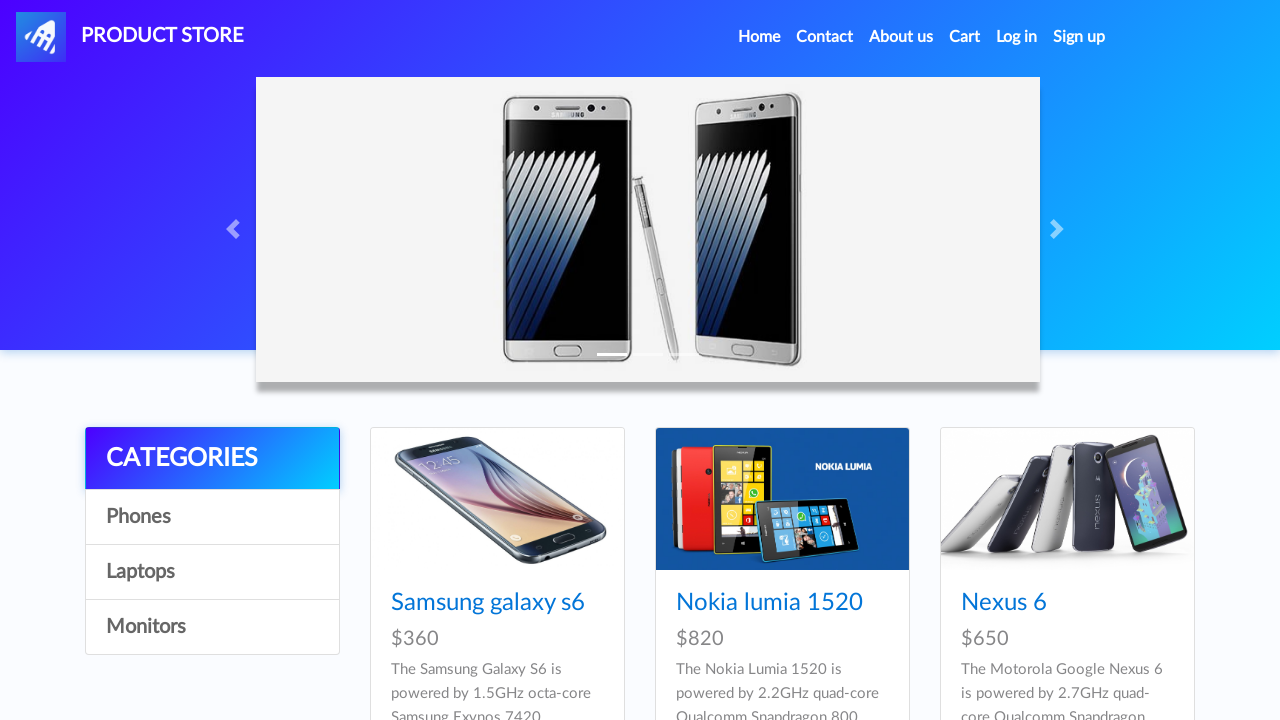

Clicked on Nokia Lumia 1520 product at (769, 603) on a:text('Nokia lumia 1520')
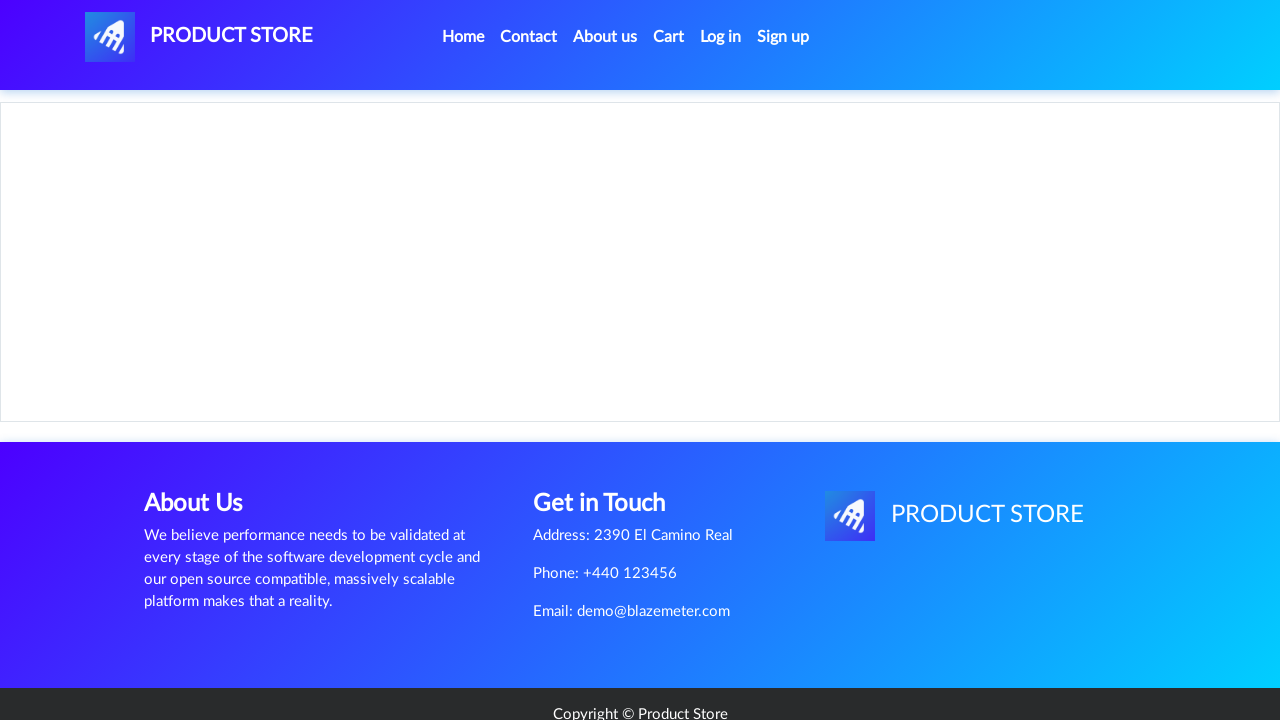

Clicked 'Add to cart' for Nokia Lumia 1520 at (610, 440) on a:text('Add to cart')
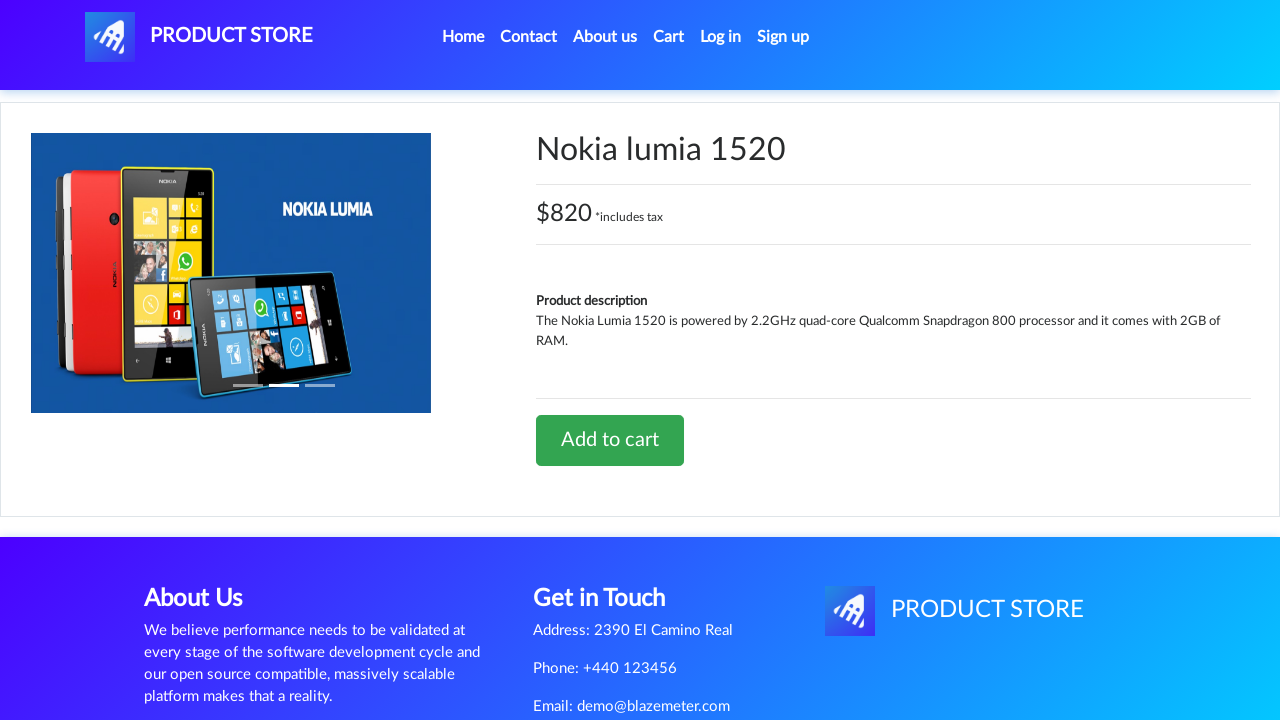

Waited 1 second for cart operation to complete
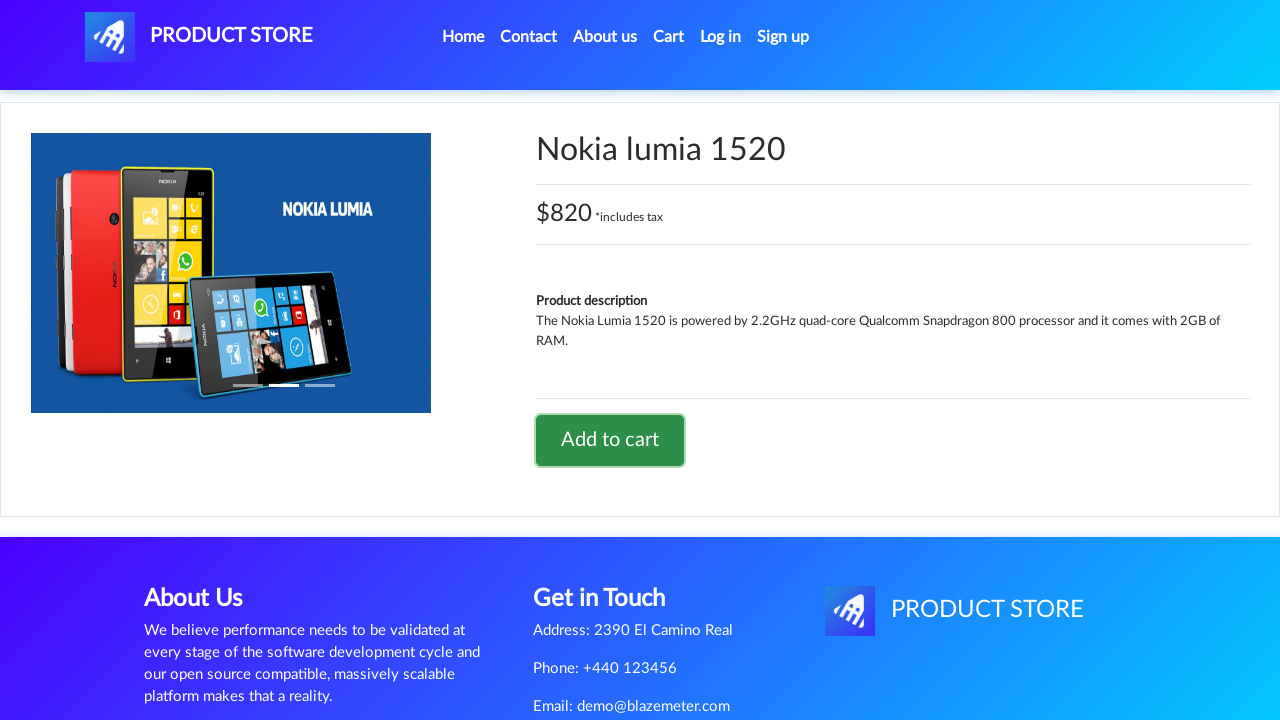

Navigated back to home page at (199, 37) on #nava
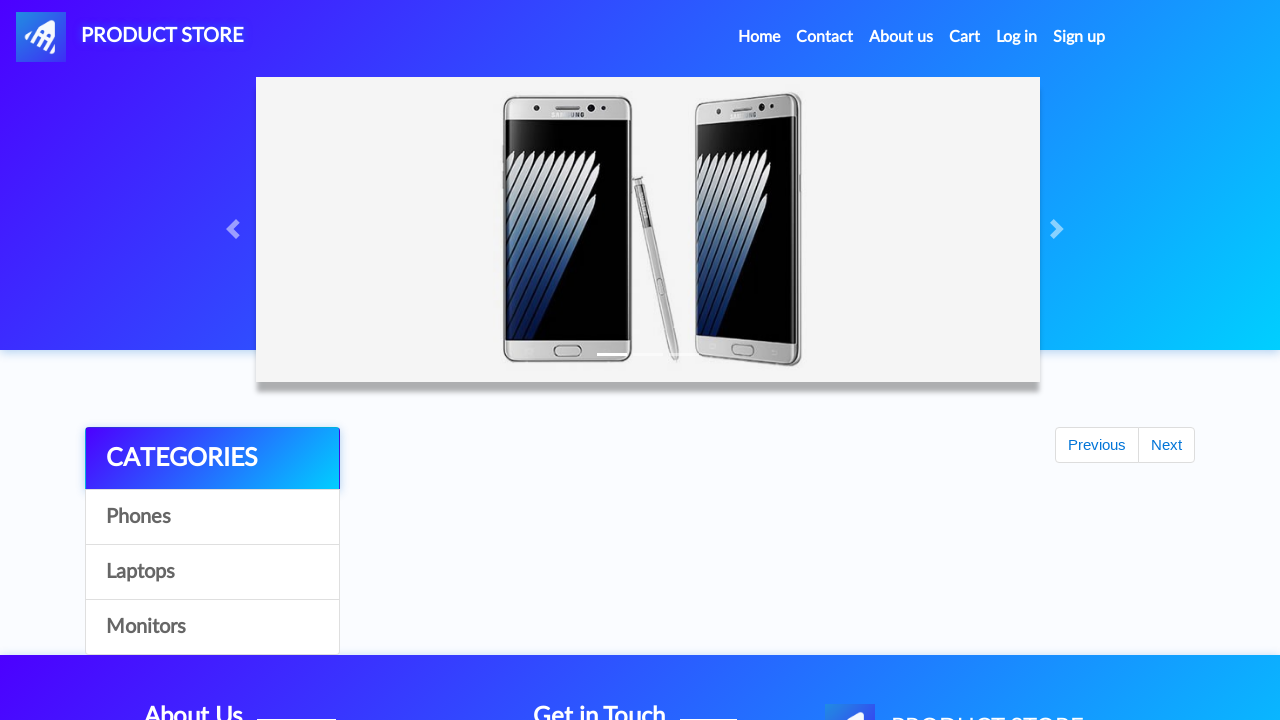

Clicked on Sony Xperia Z5 product at (1037, 361) on a:text('Sony xperia z5')
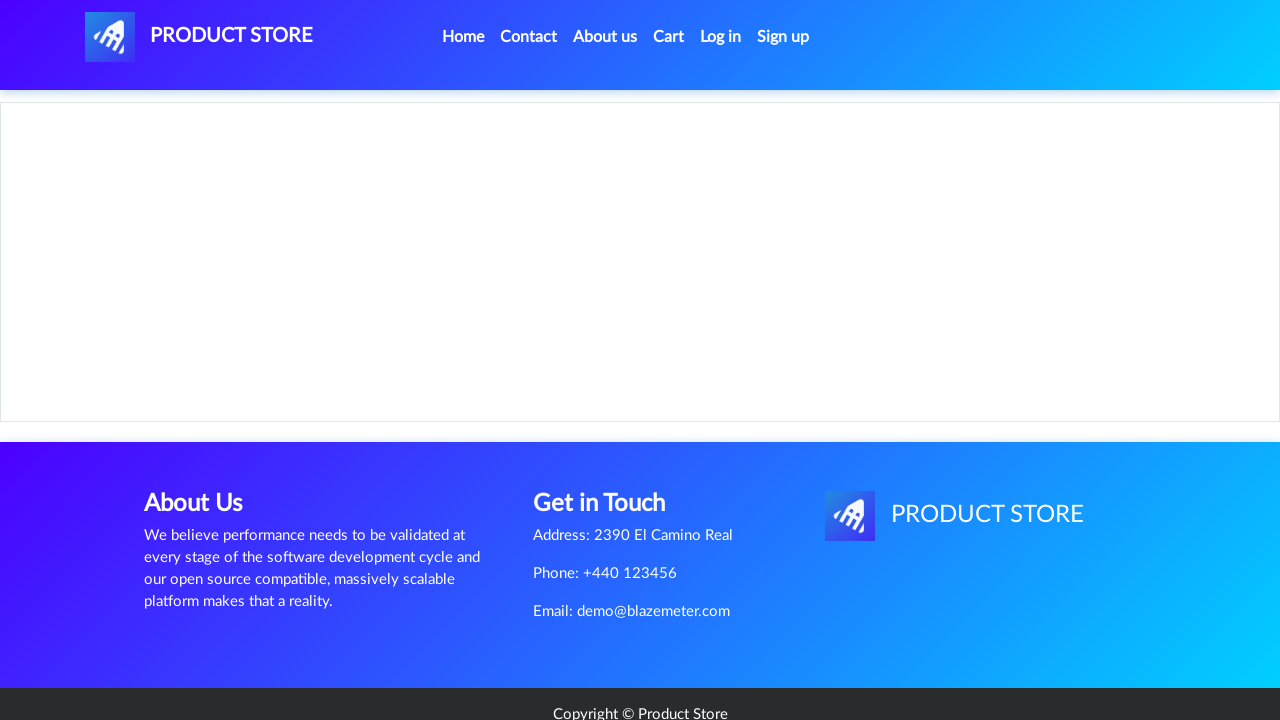

Clicked 'Add to cart' for Sony Xperia Z5 at (610, 440) on a:text('Add to cart')
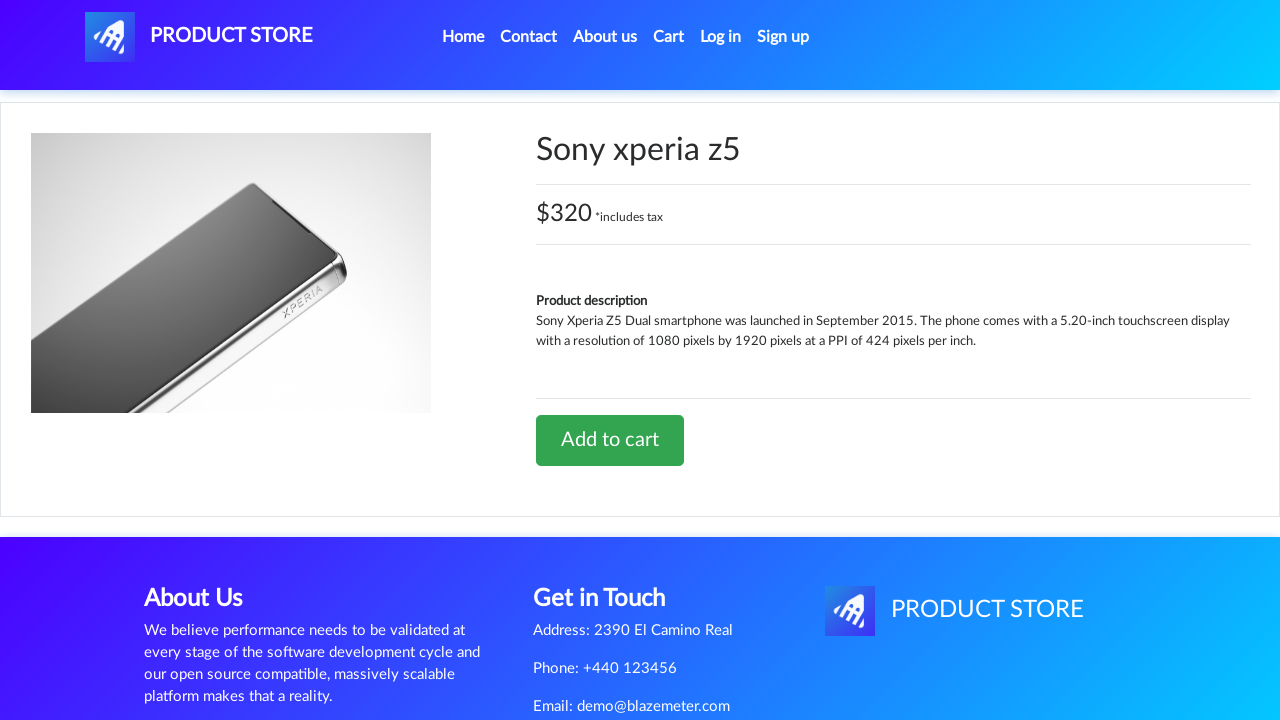

Waited 1 second for cart operation to complete
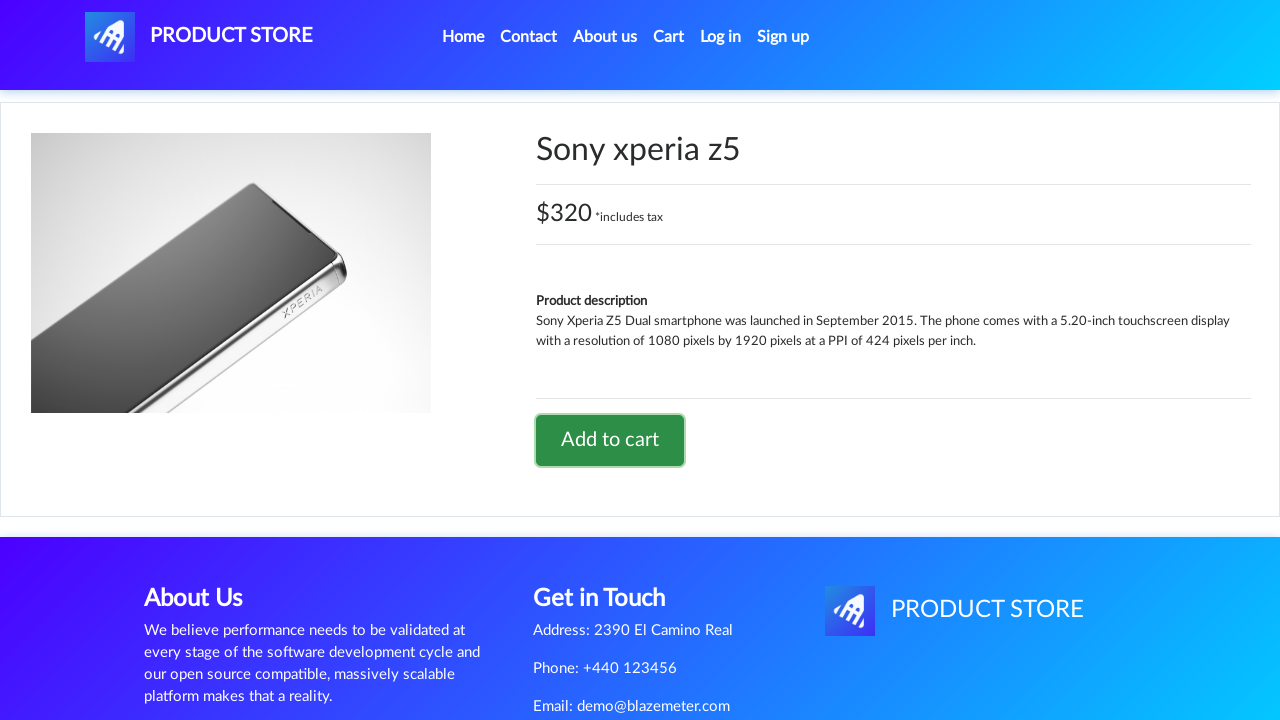

Navigated to cart at (669, 37) on #cartur
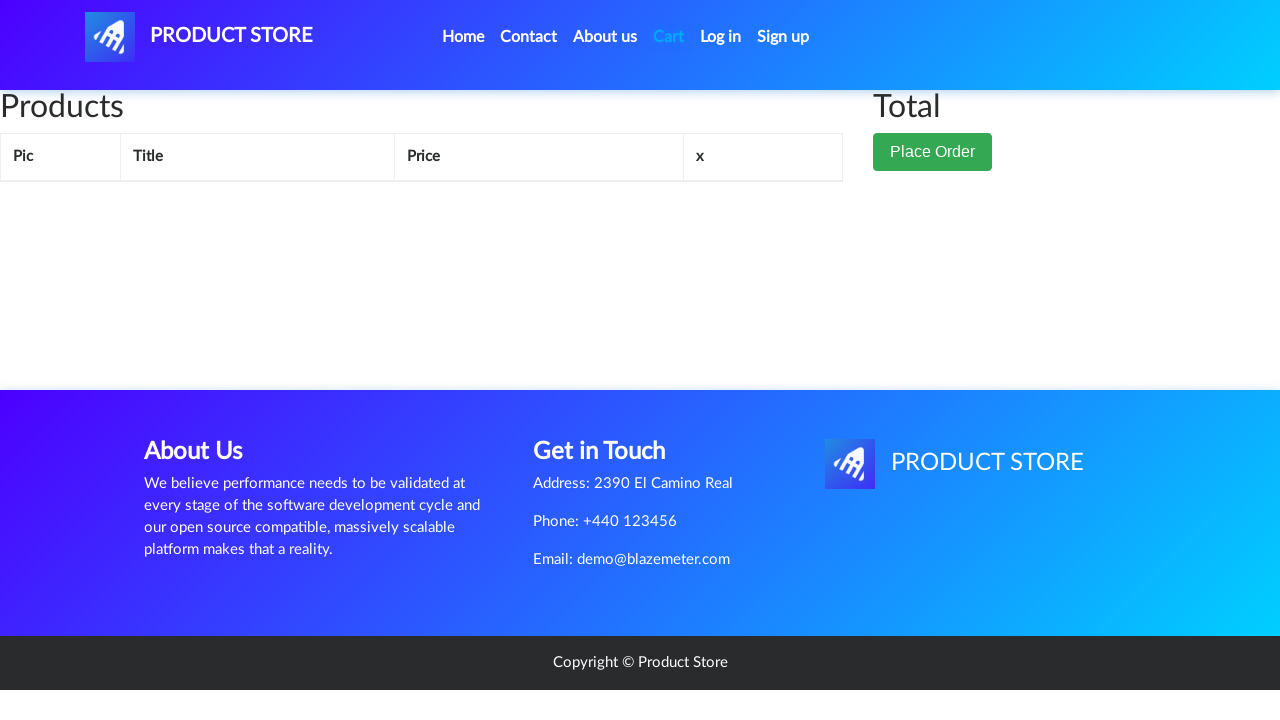

Verified Nokia Lumia 1520 is visible in cart
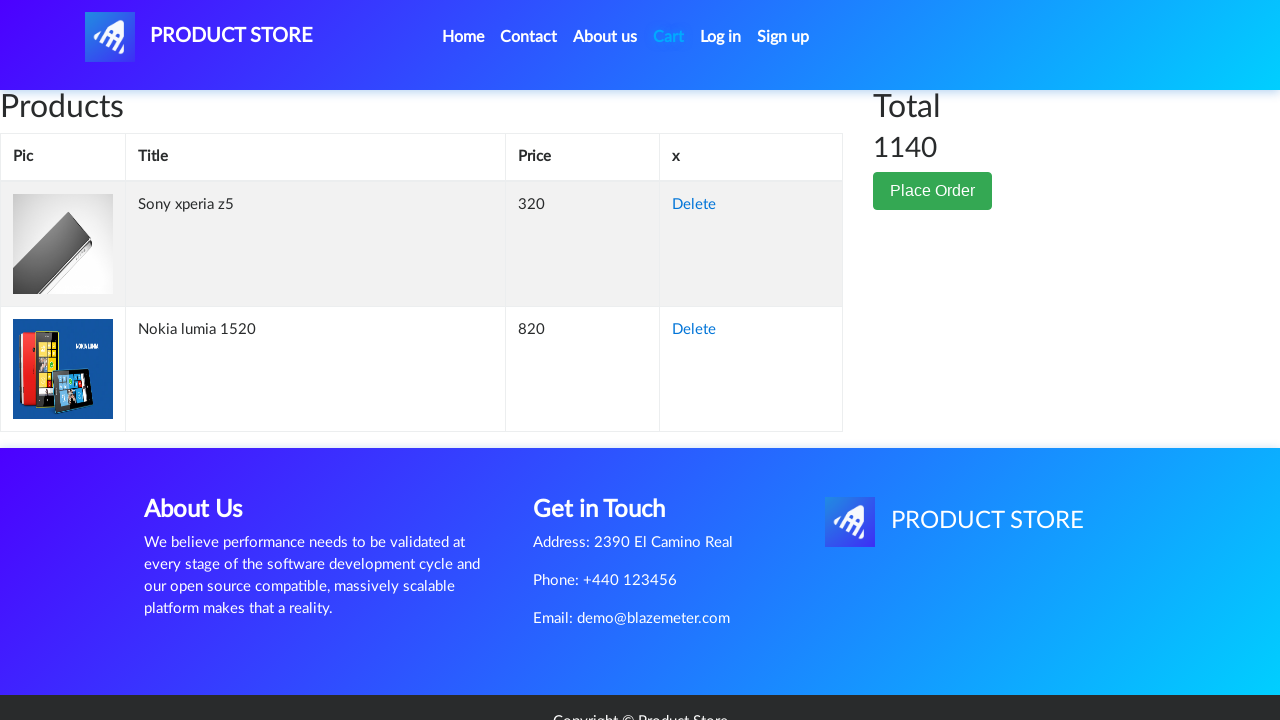

Verified Sony Xperia Z5 is visible in cart
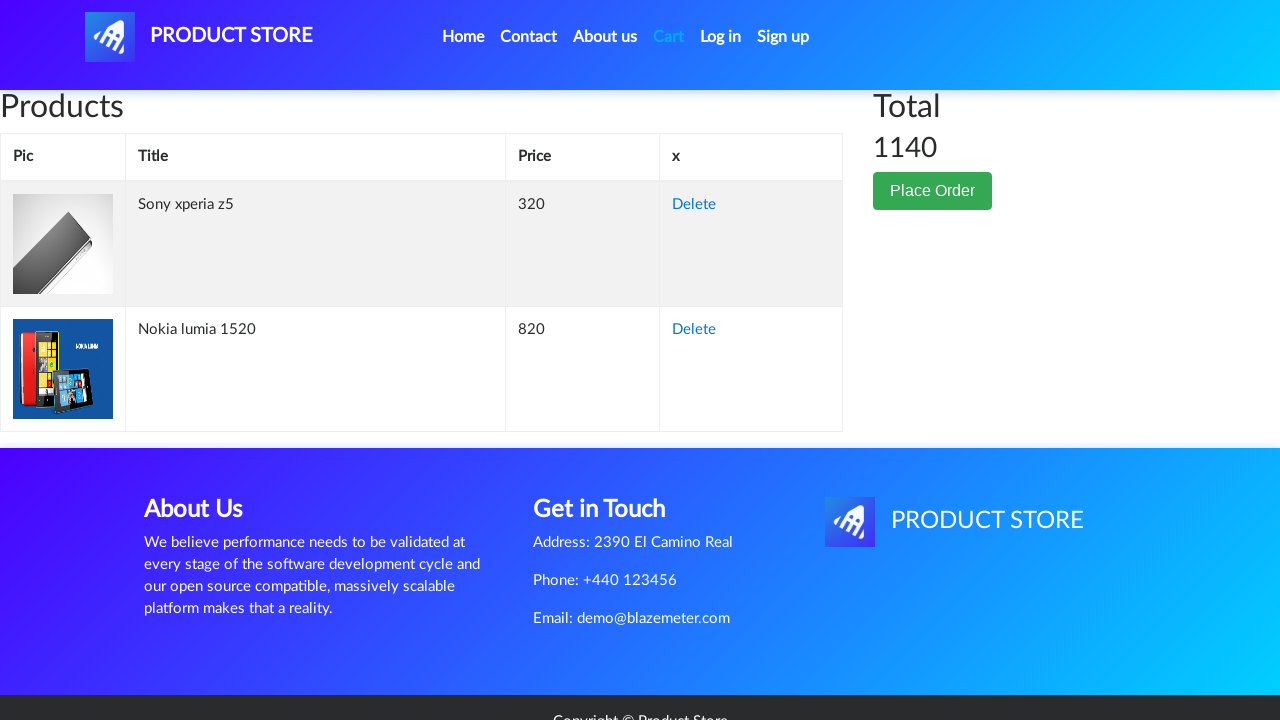

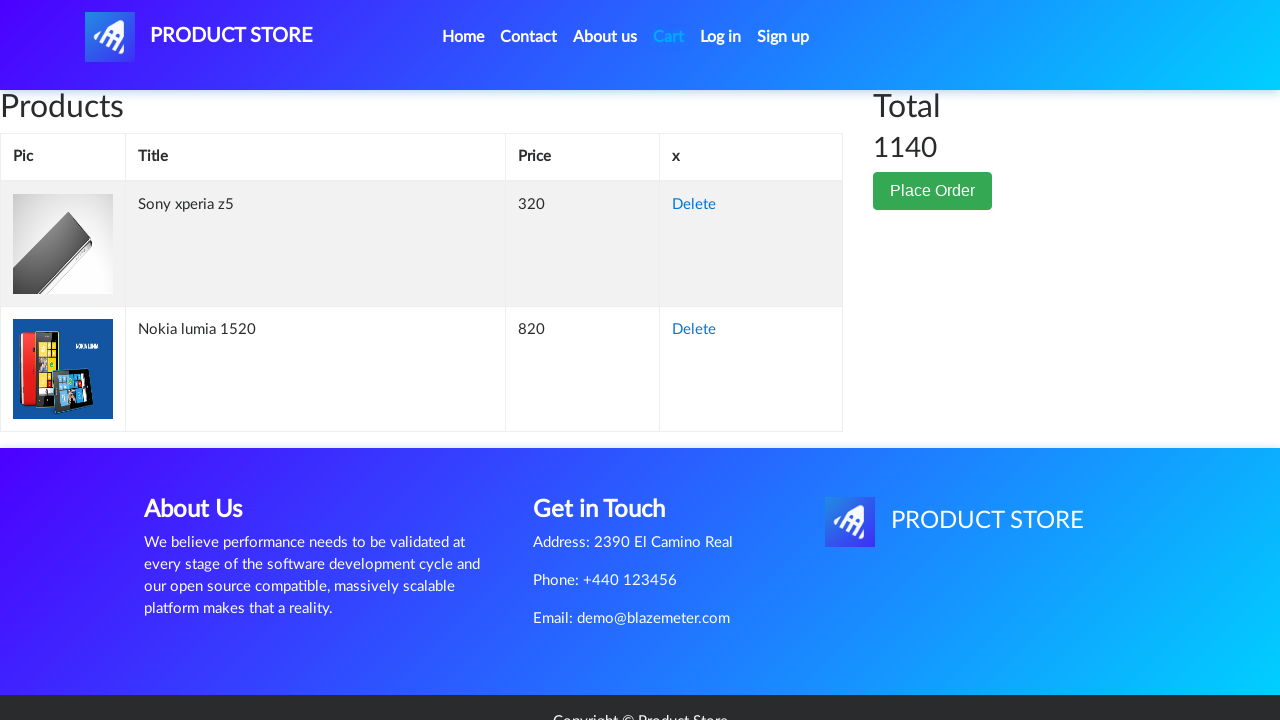